Navigates to a world capital cities reference page and verifies that the table with country/capital data is loaded and displays rows of information.

Starting URL: https://geographyfieldwork.com/WorldCapitalCities.htm

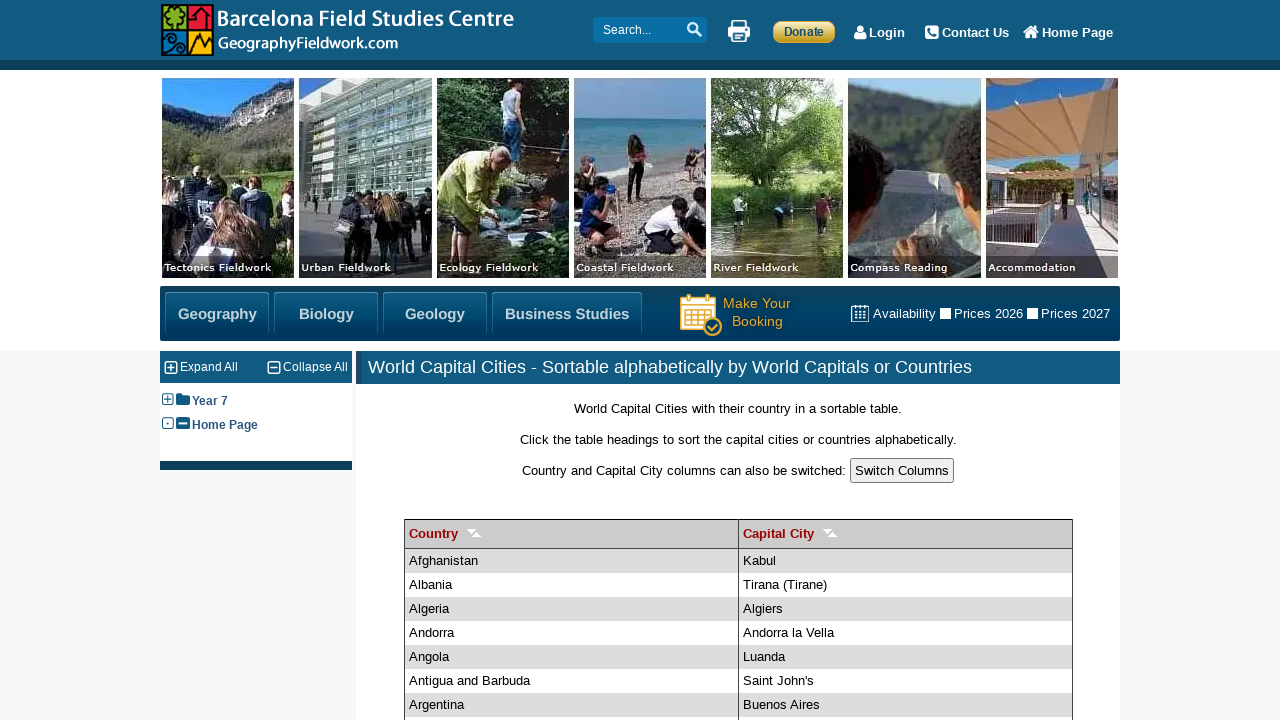

Navigated to world capital cities reference page
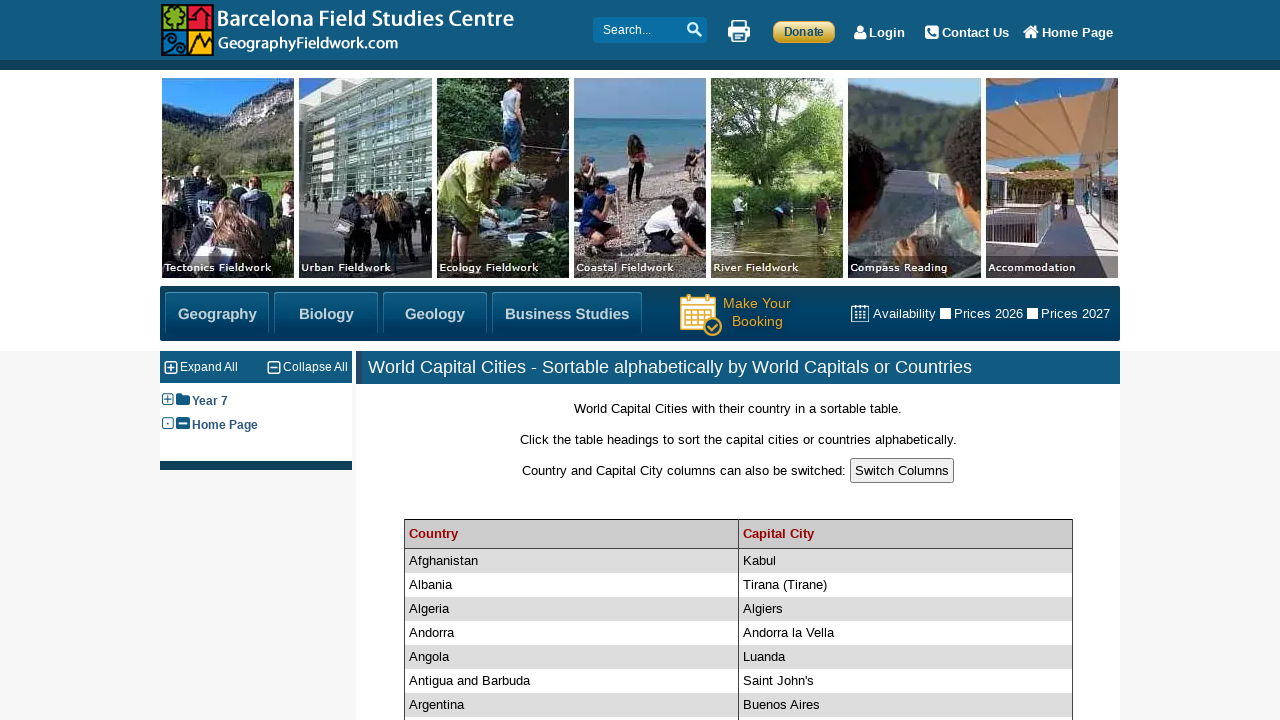

Waited for odd table rows to load
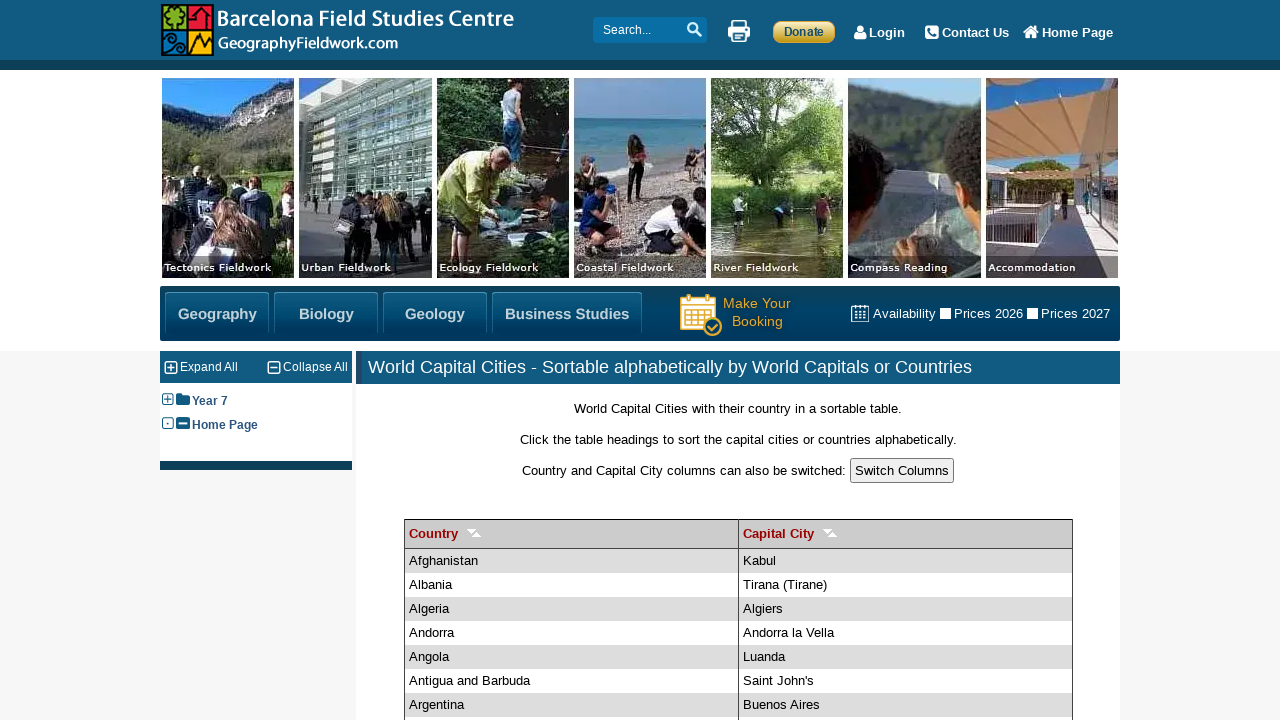

Waited for even table rows to load
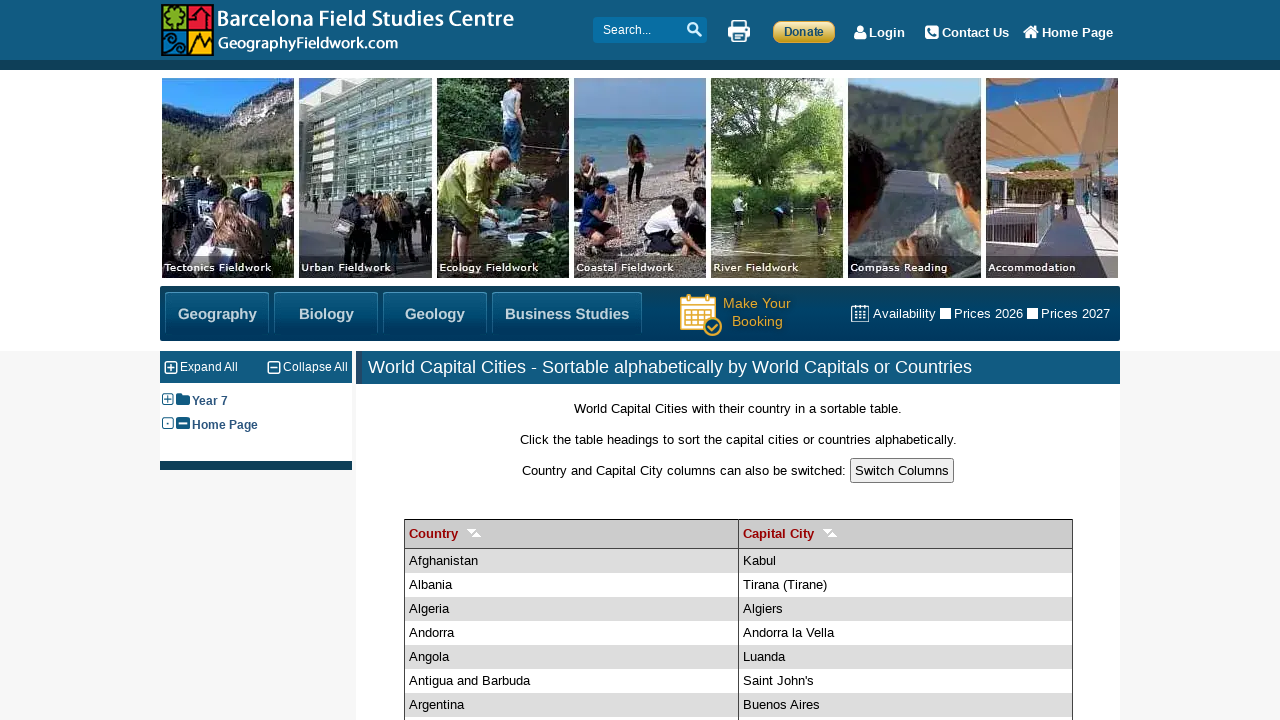

Located odd table rows
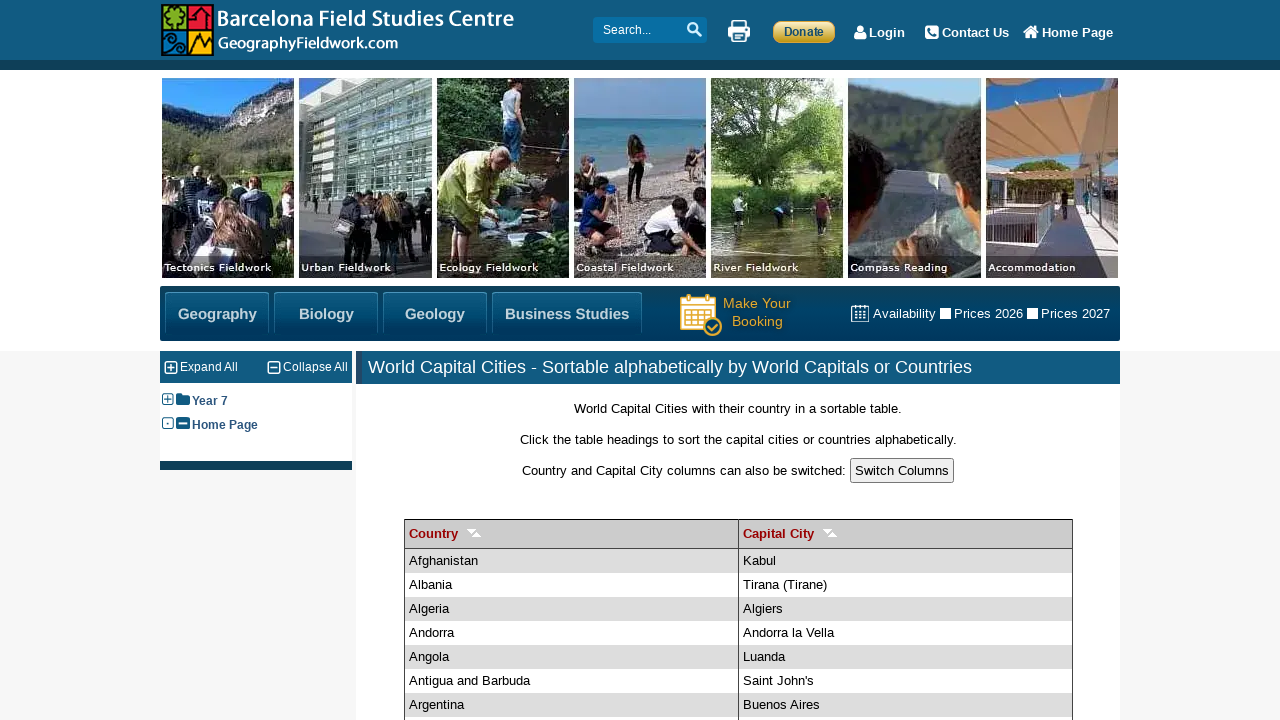

Located even table rows
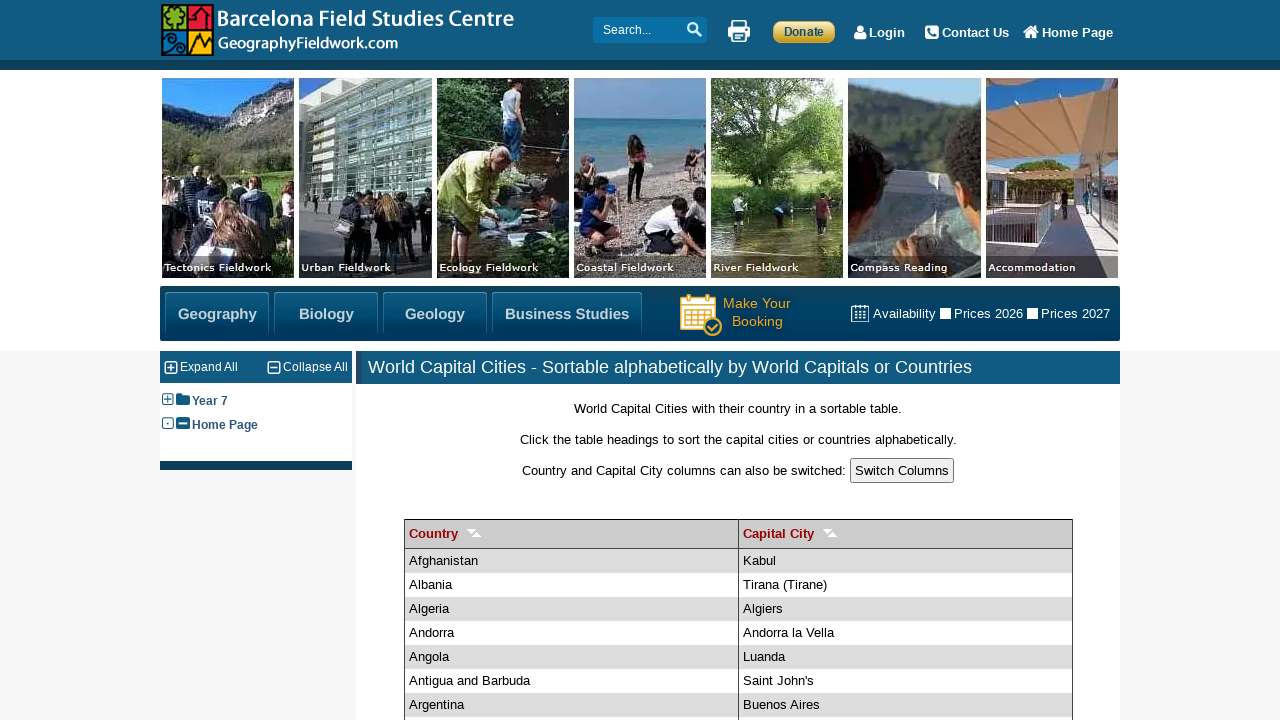

Verified odd rows count is greater than 0
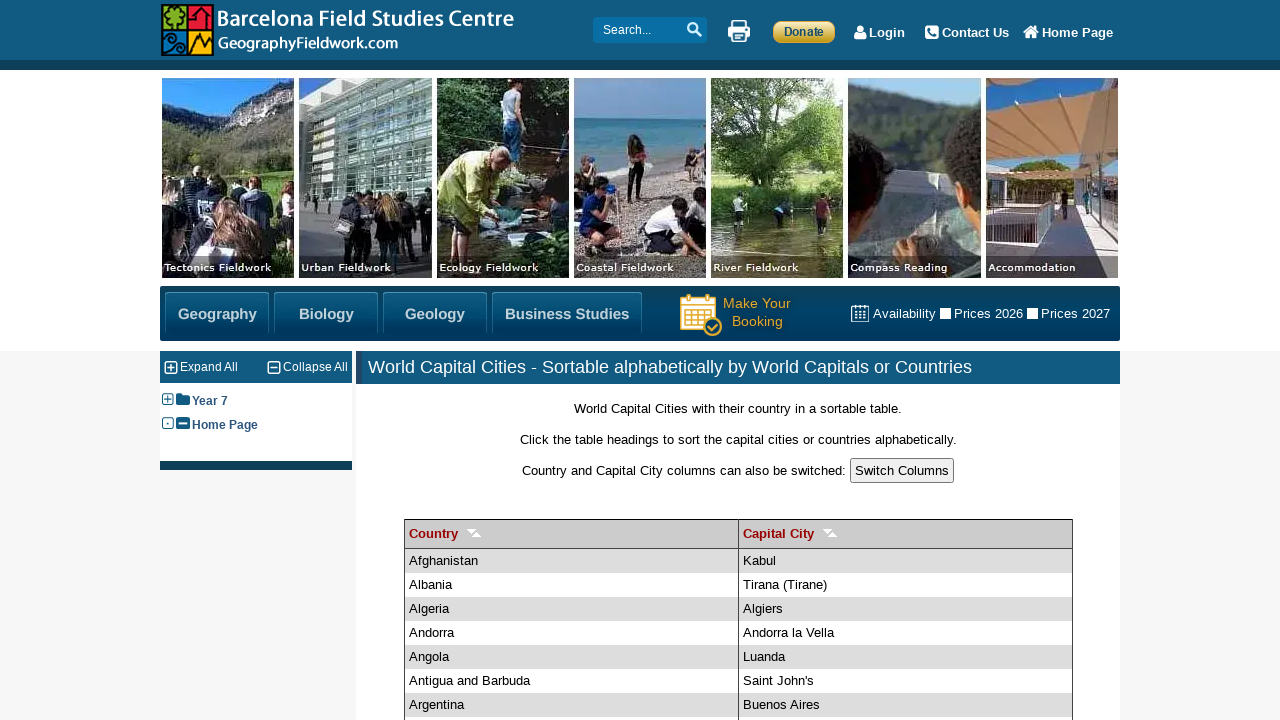

Verified even rows count is greater than 0
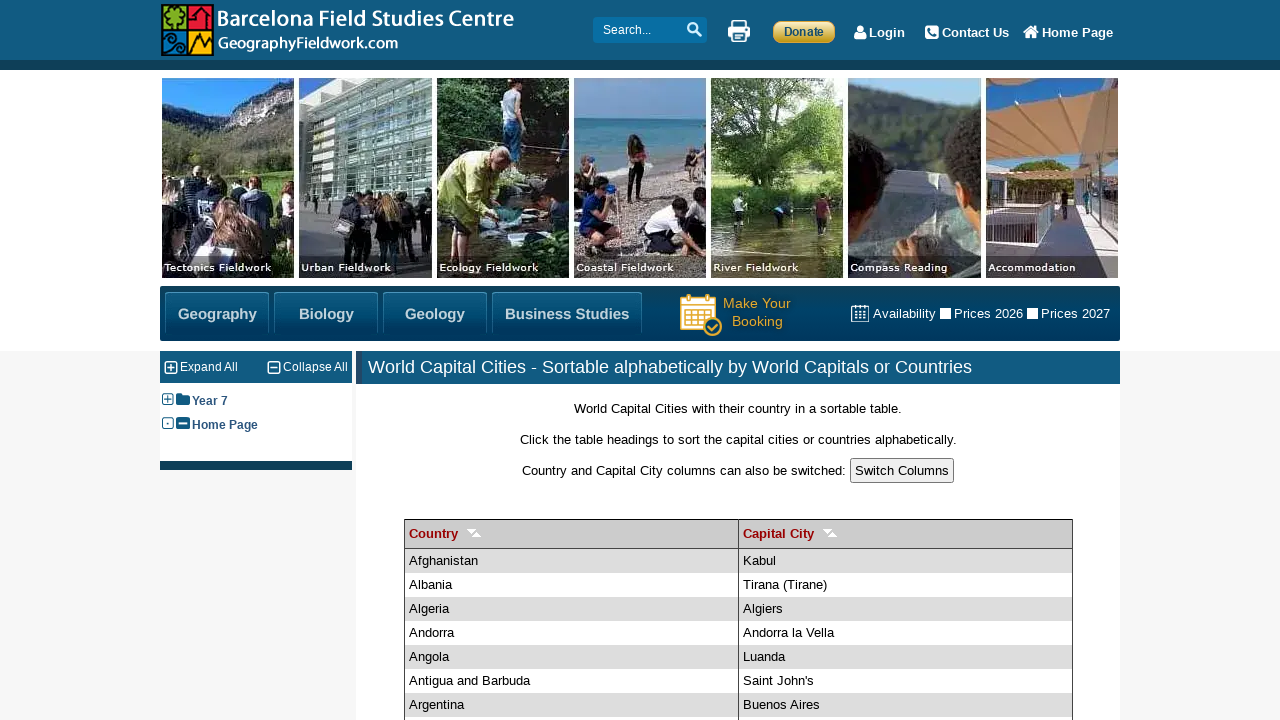

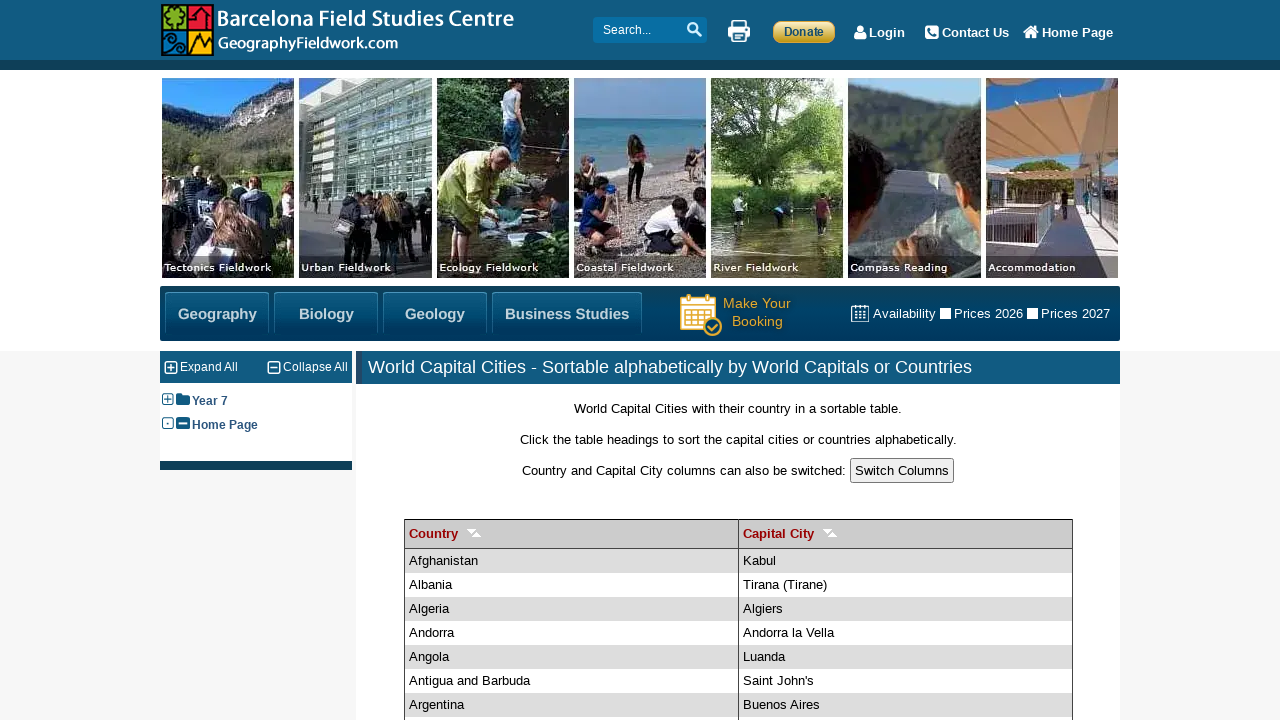